Tests browser window handling by clicking a LinkedIn link that opens in a new tab, switching to that new tab to verify the page loaded, then switching back to the original window.

Starting URL: https://etrain.info/in

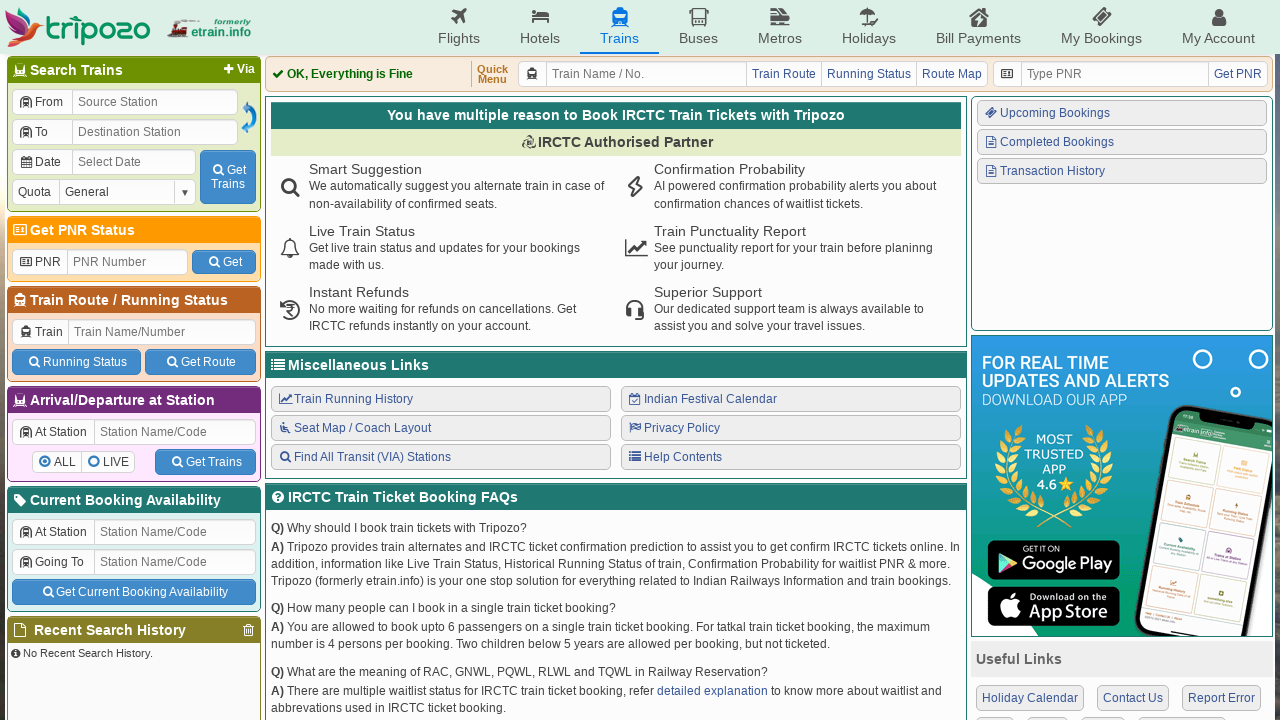

Clicked LinkedIn link in Connect With Us section, new tab opened at (1116, 536) on xpath=//div[p[text()='Connect With Us']]/div/a[4]
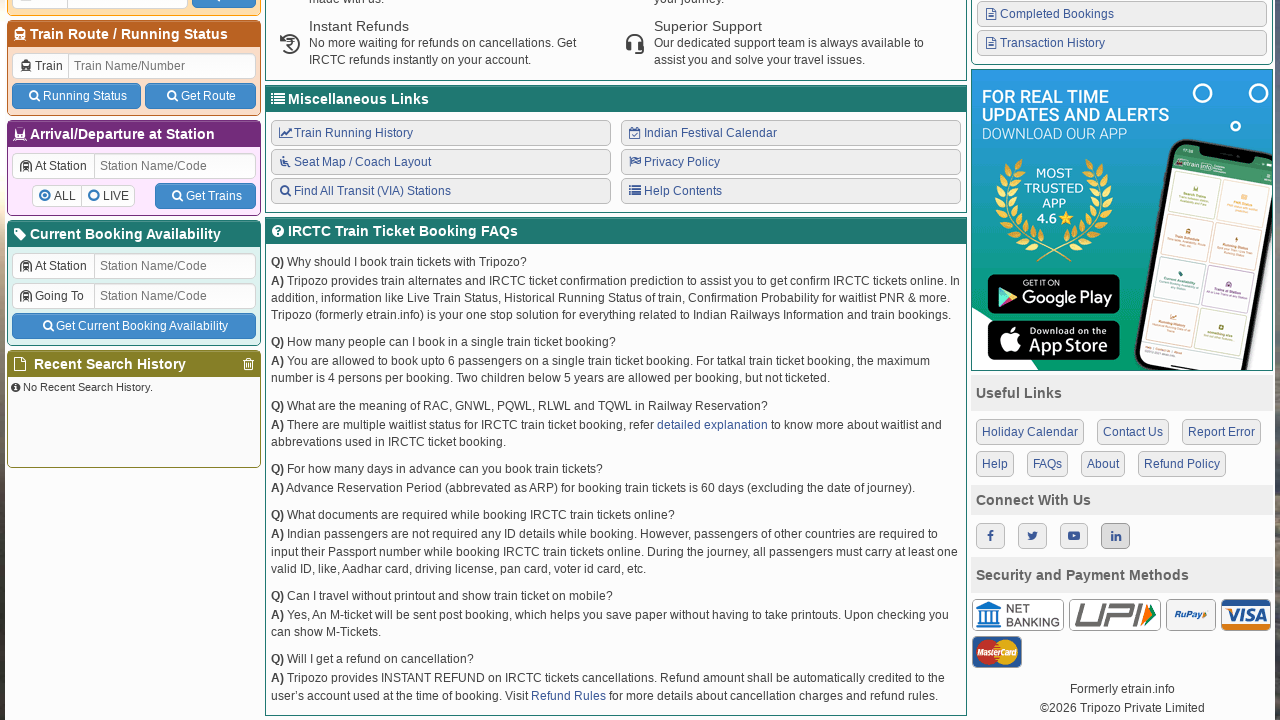

Retrieved new LinkedIn page object
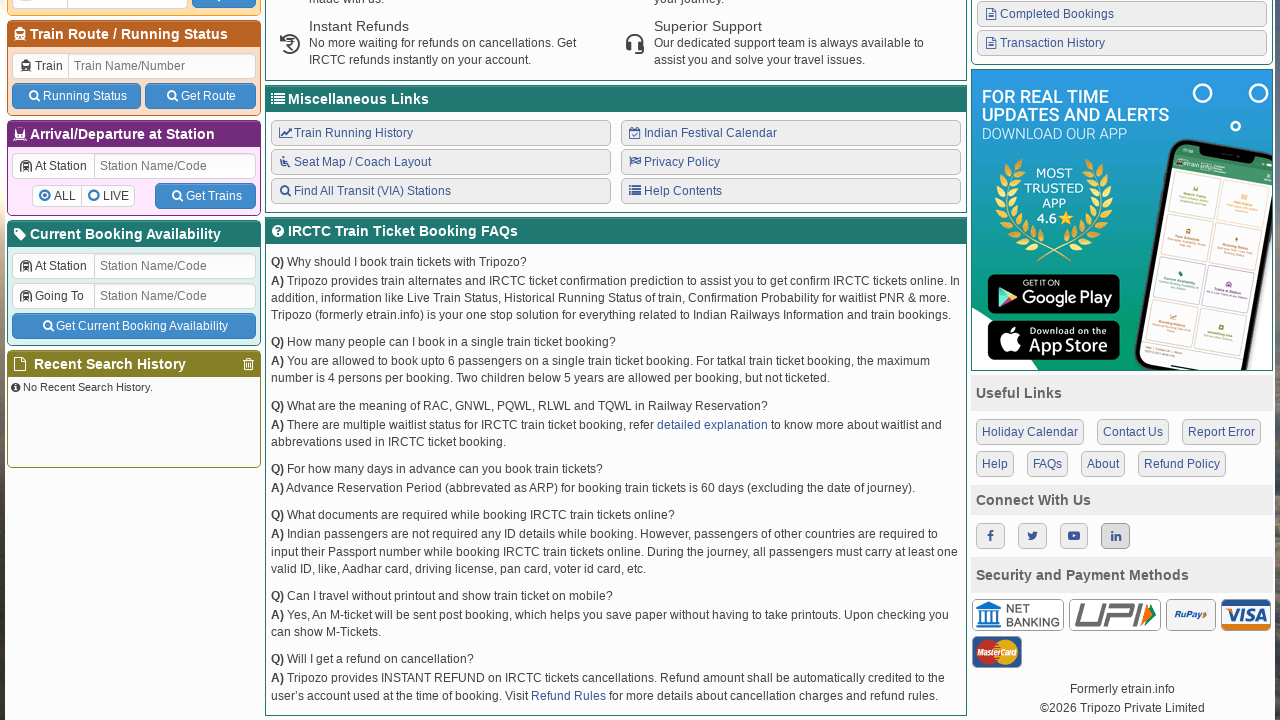

LinkedIn page loaded successfully
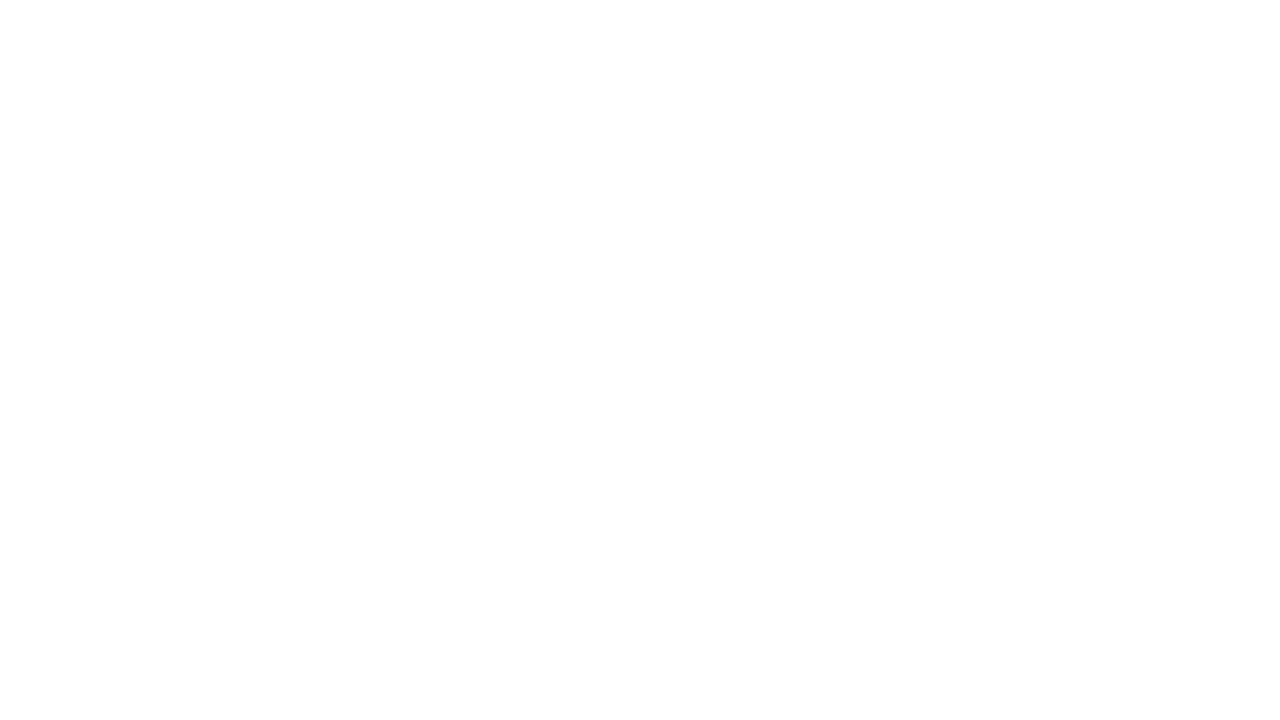

Verified LinkedIn page - Title: , URL: chrome-error://chromewebdata/
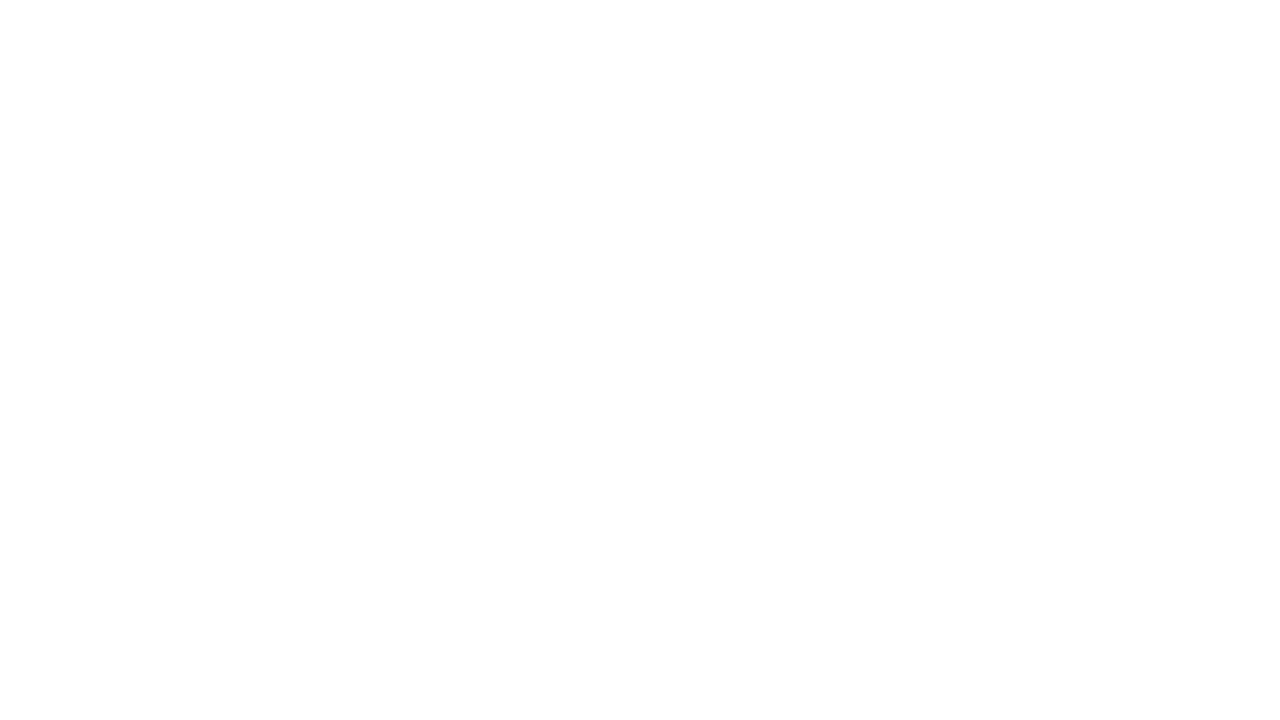

Closed LinkedIn tab
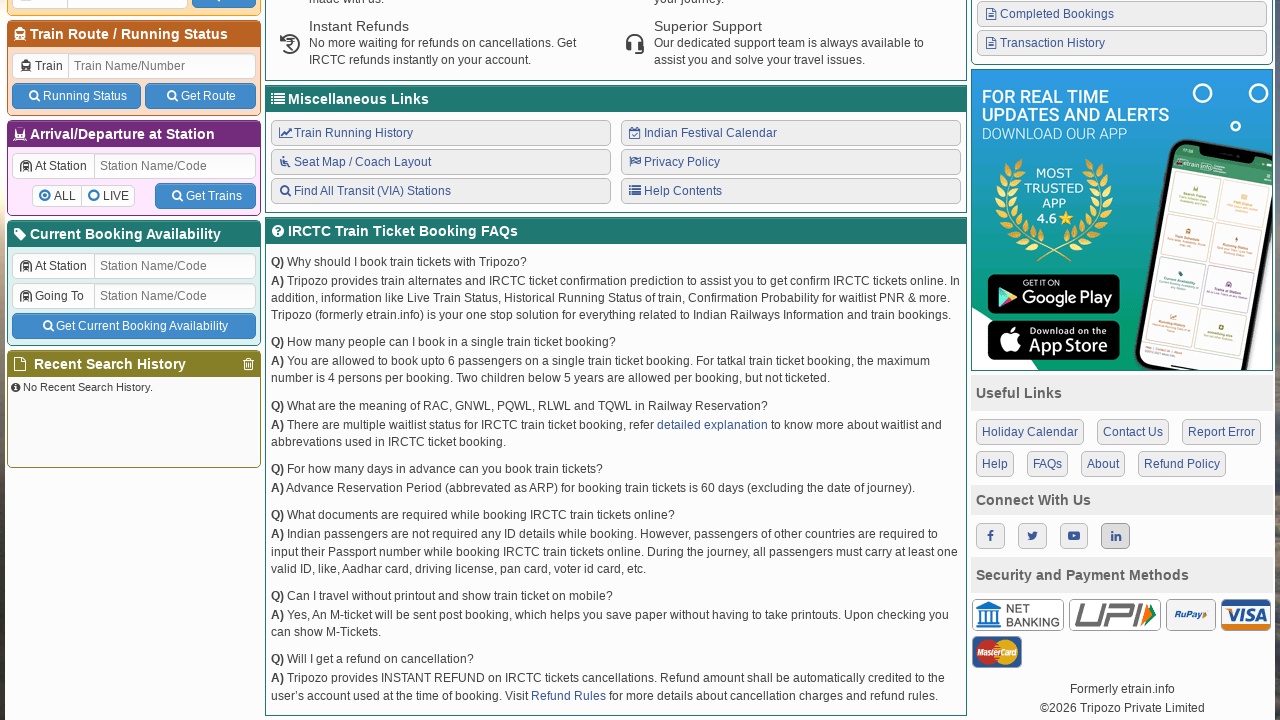

Returned to original etrain page - Title: Indian Railways Reservation Enquiry, IRCTC Booking, PNR Status, Live Running Status, Running History, Schedule, Route Map, Confirmation Chances, Arrival/Departure, Fare, Indian Rail - etrain.info : Complete Railway Information, URL: https://etrain.info/in
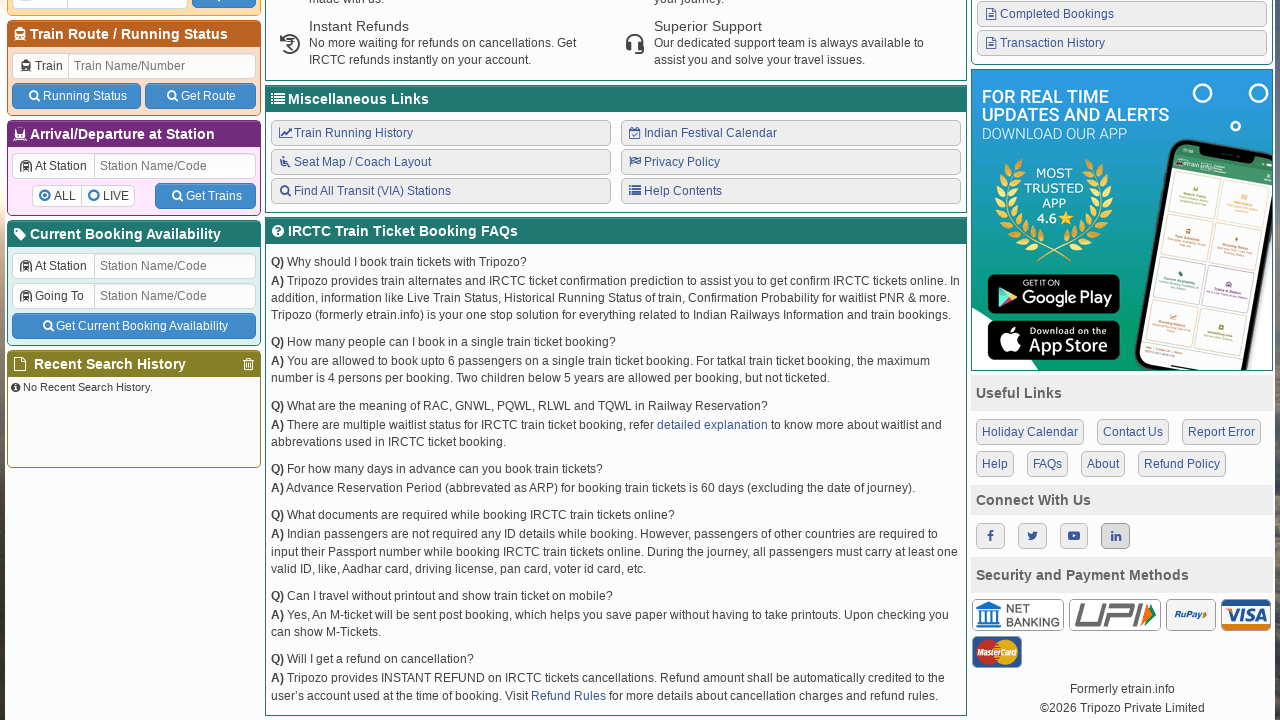

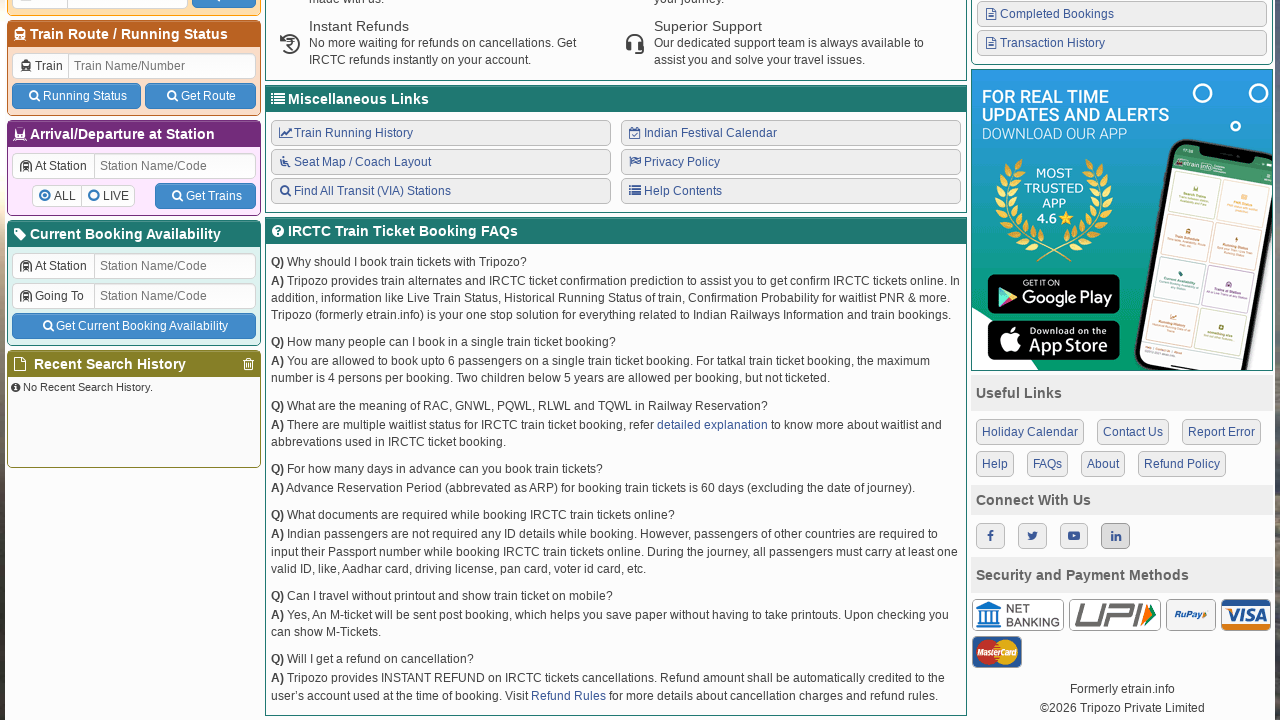